Tests that the Marvel Dashboard loads successfully on a mobile device (iPhone 12 viewport) by verifying the page title and that the data table is visible.

Starting URL: https://marvel-dashboard-seven.vercel.app/characters

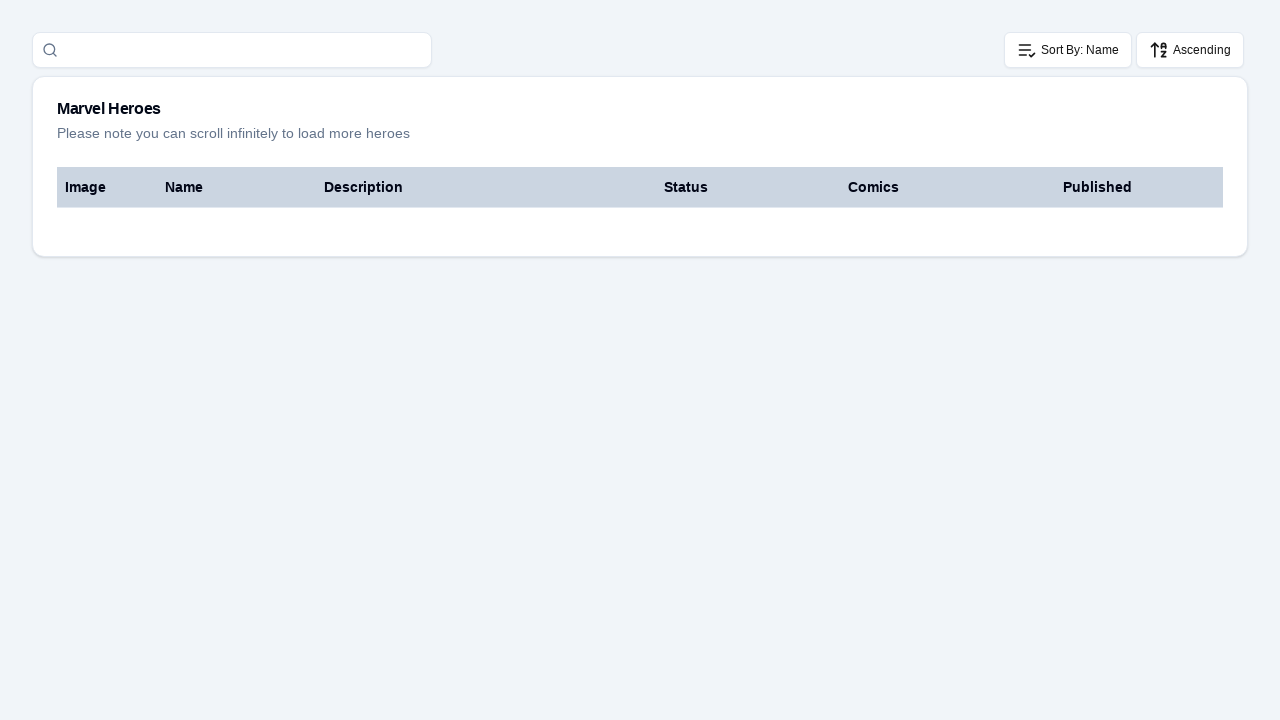

Verified page title is 'Marvel Dashboard App'
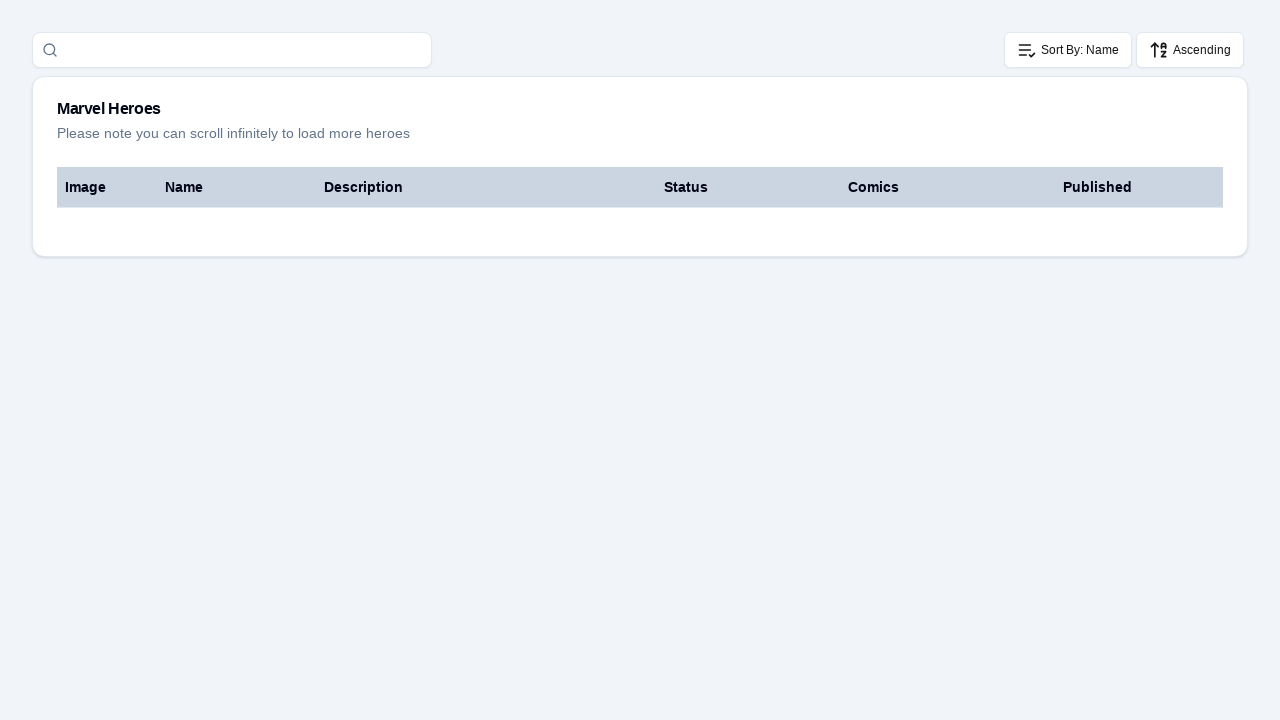

Data table became visible, confirming dashboard loaded on iPhone 12 mobile viewport
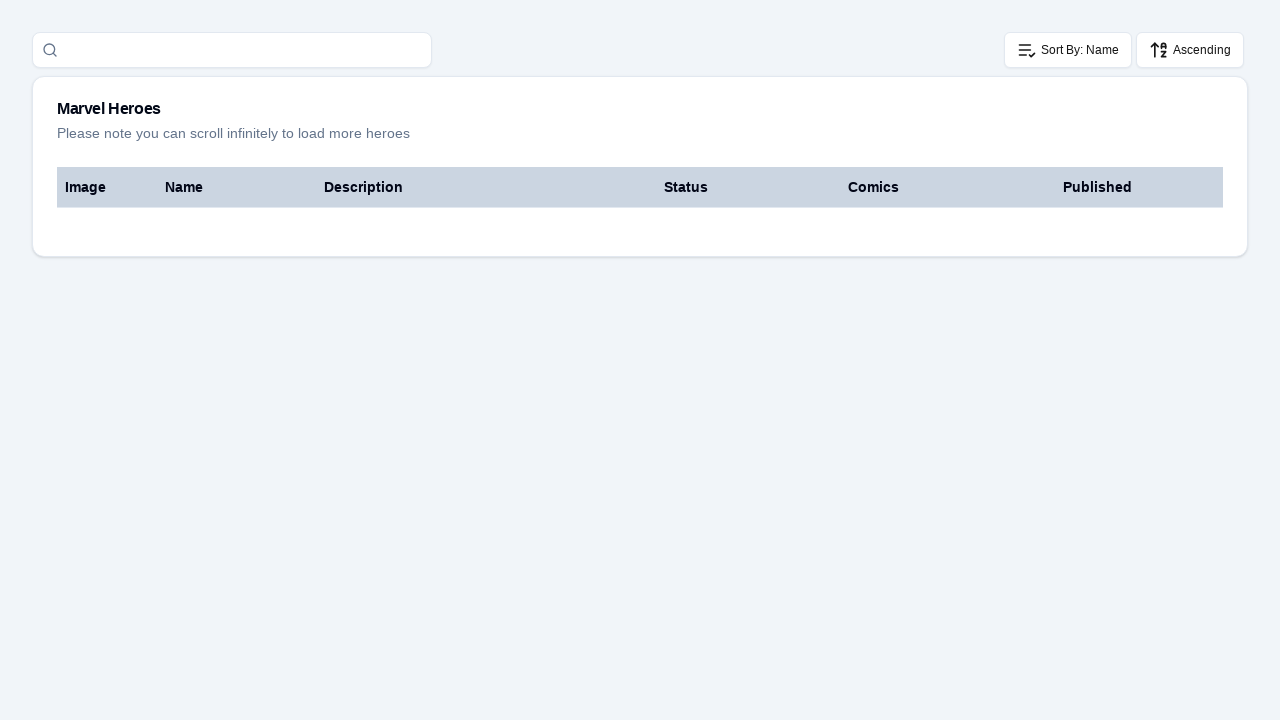

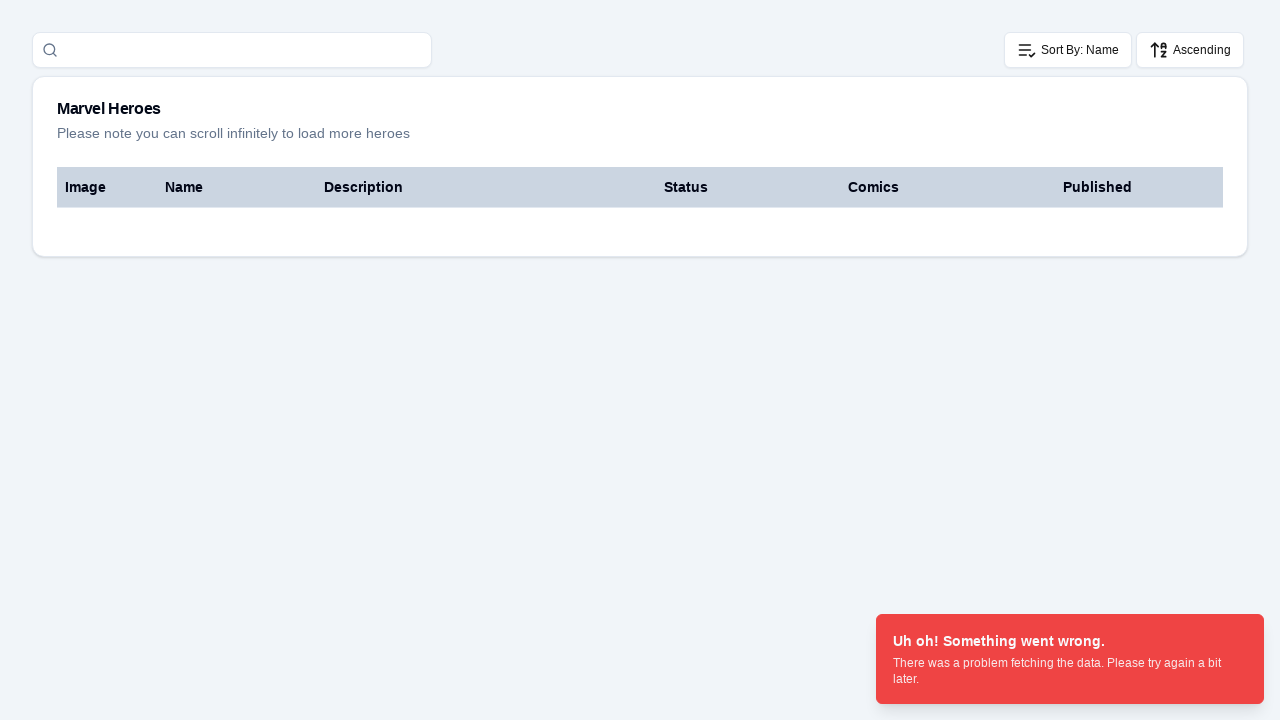